Tests that other controls are hidden when editing a todo item

Starting URL: https://demo.playwright.dev/todomvc

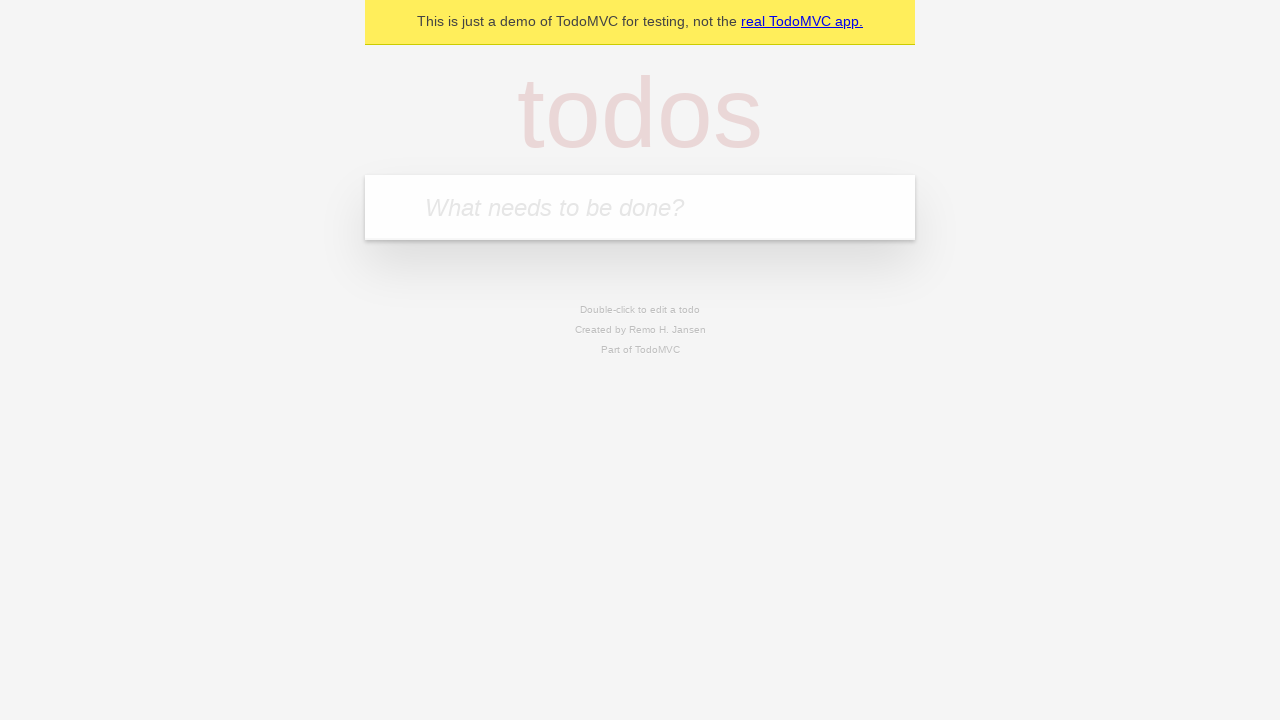

Filled todo input with 'buy some cheese' on internal:attr=[placeholder="What needs to be done?"i]
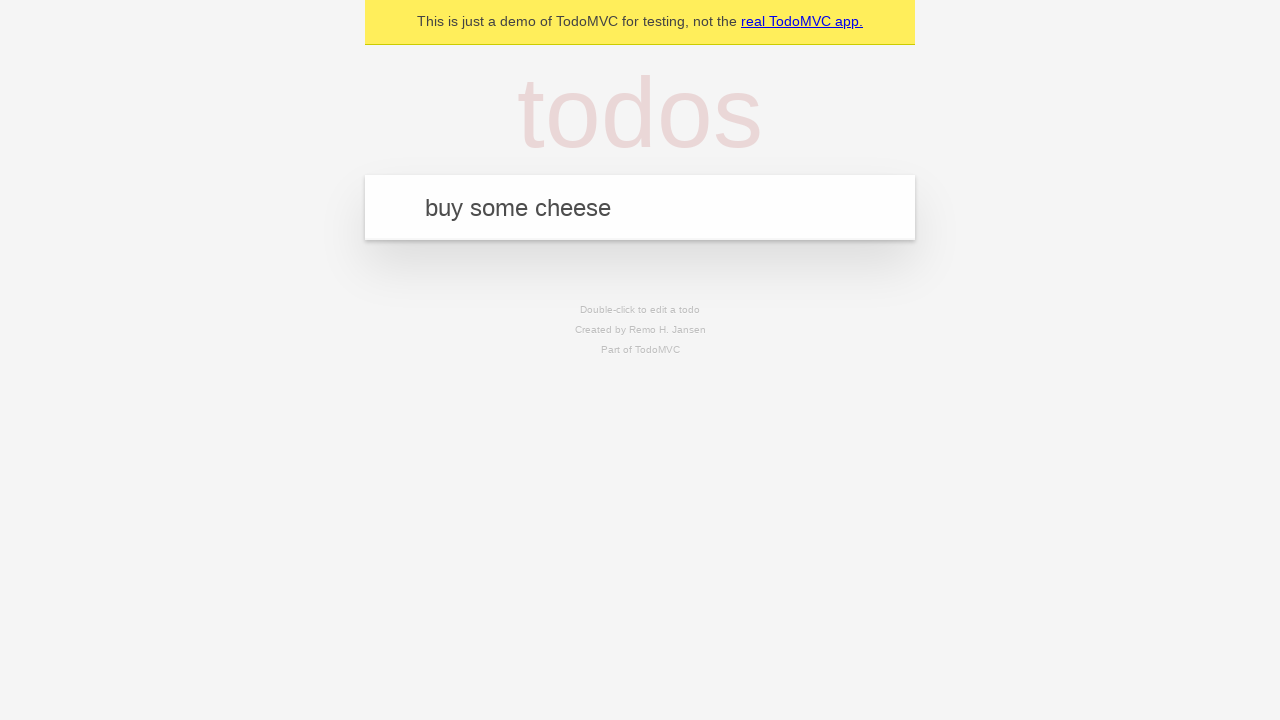

Pressed Enter to create first todo item on internal:attr=[placeholder="What needs to be done?"i]
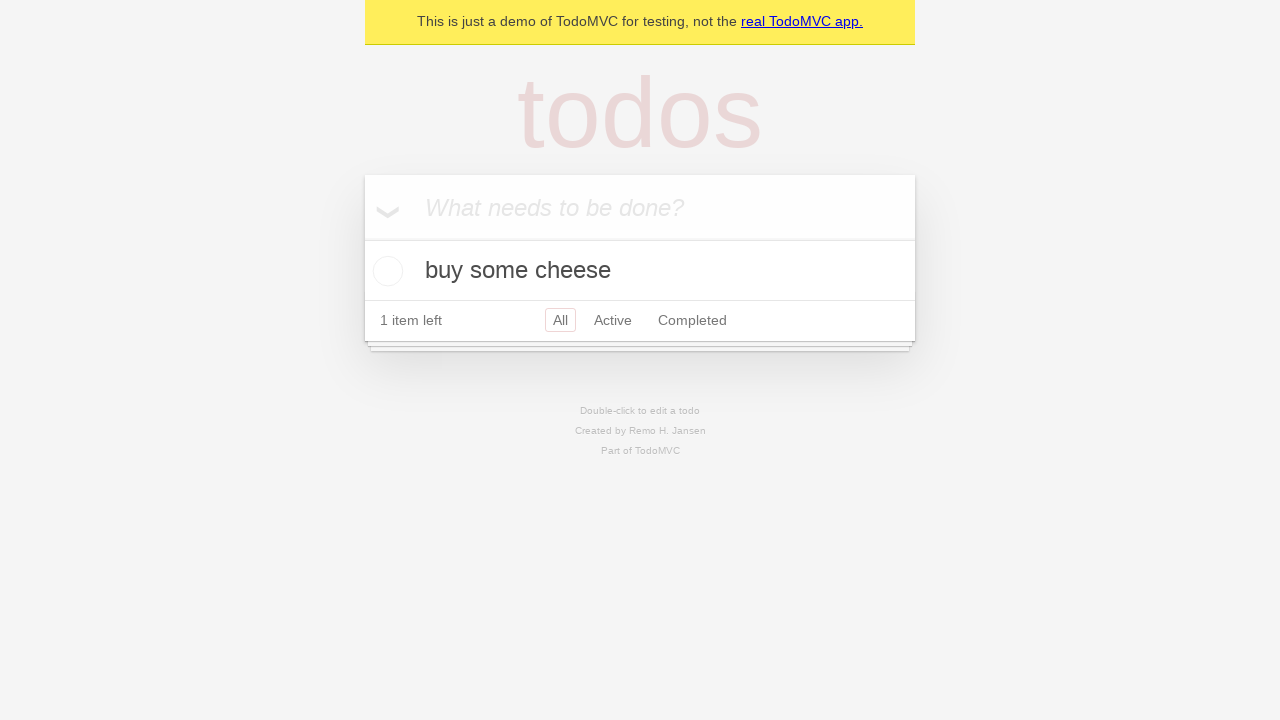

Filled todo input with 'feed the cat' on internal:attr=[placeholder="What needs to be done?"i]
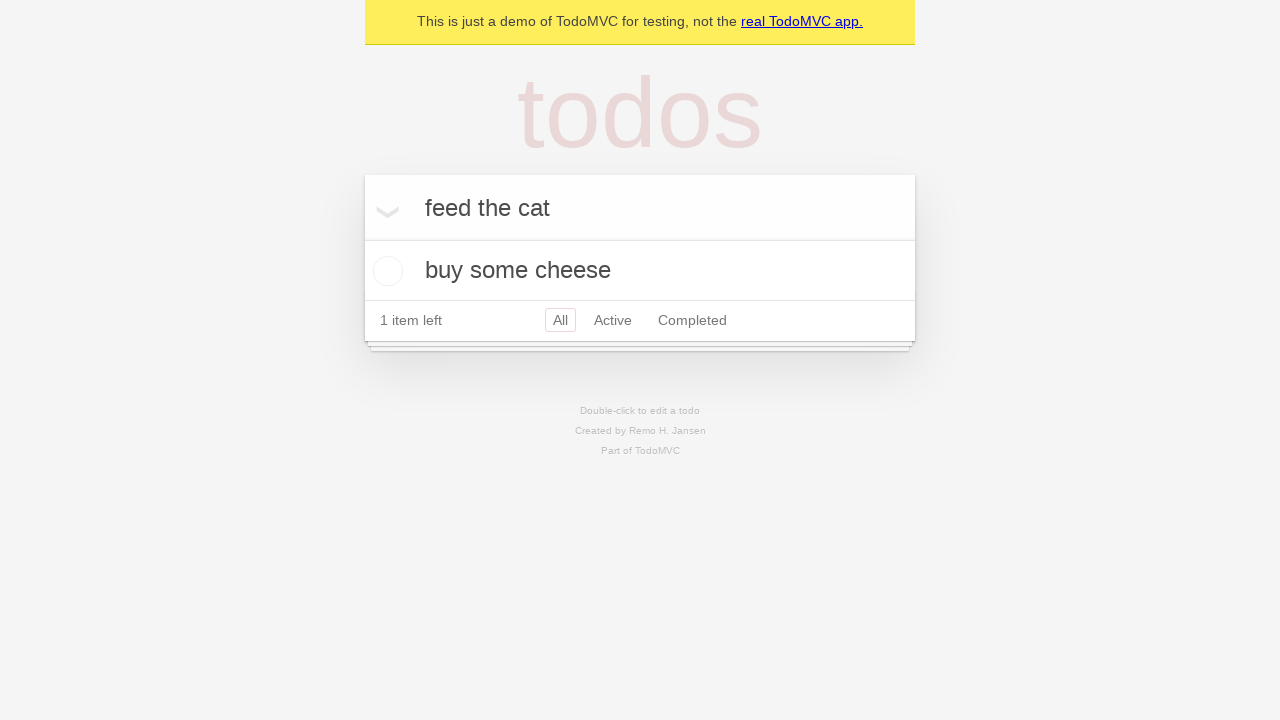

Pressed Enter to create second todo item on internal:attr=[placeholder="What needs to be done?"i]
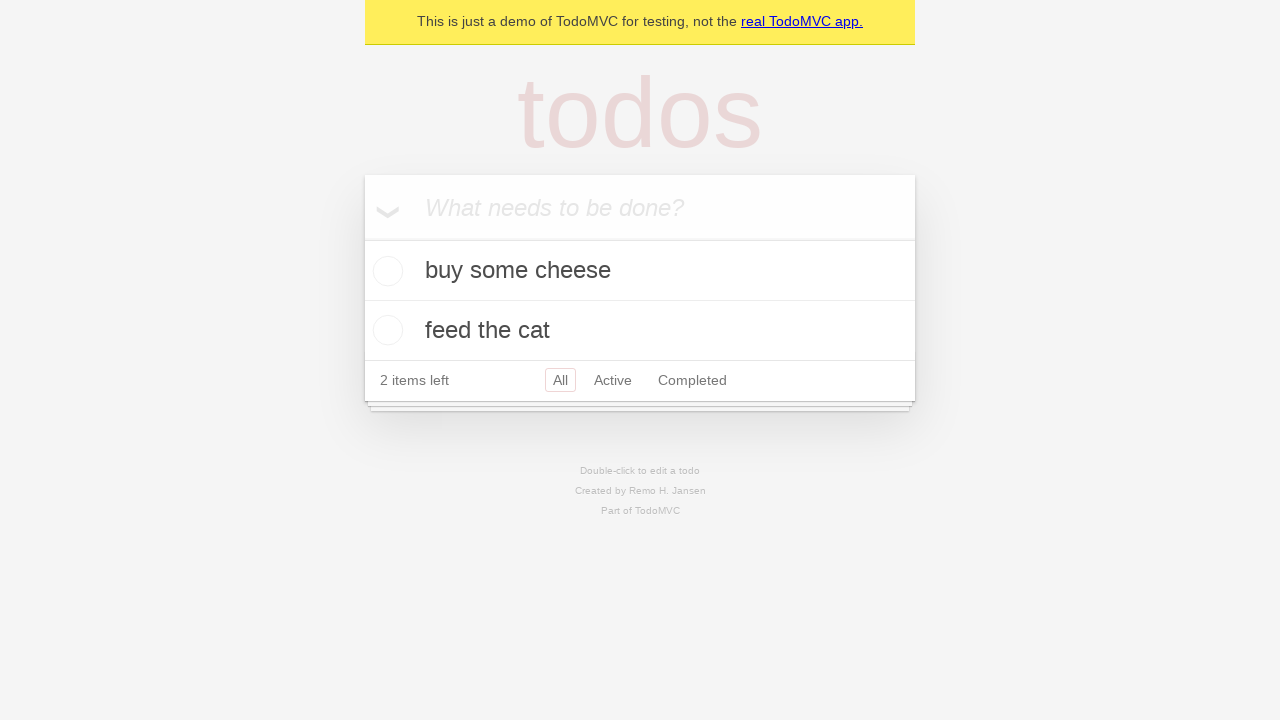

Filled todo input with 'book a doctors appointment' on internal:attr=[placeholder="What needs to be done?"i]
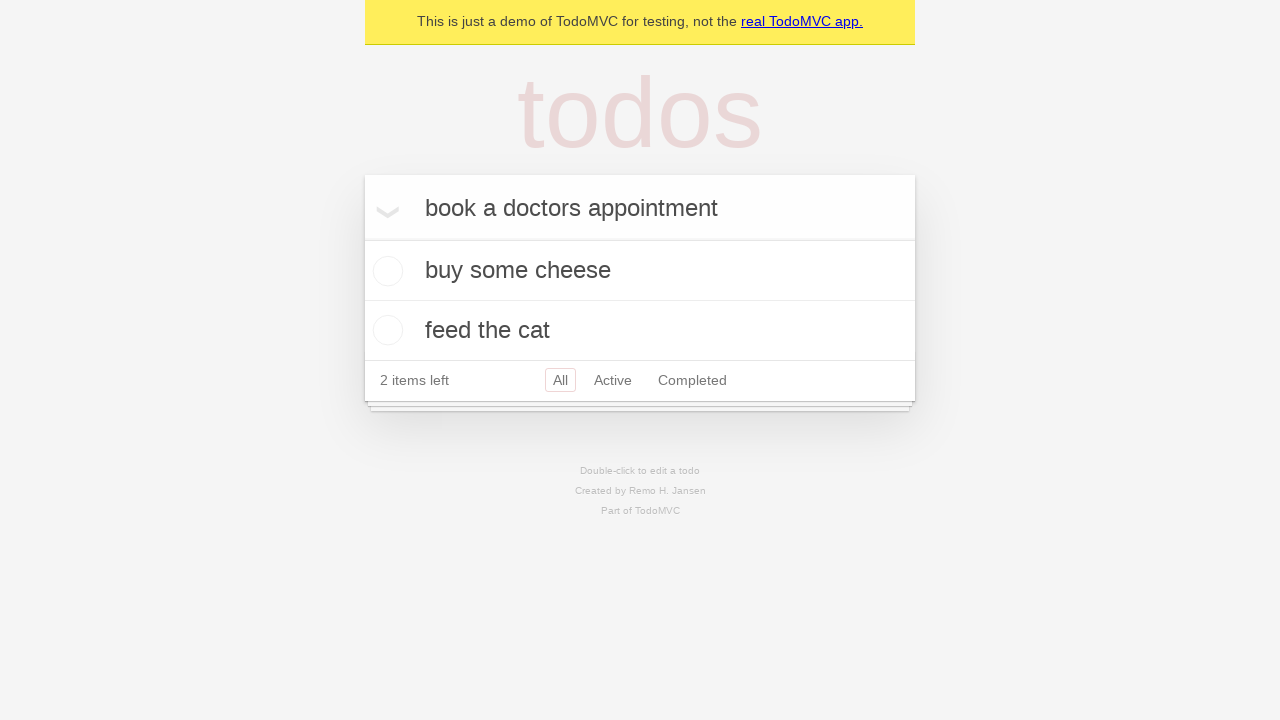

Pressed Enter to create third todo item on internal:attr=[placeholder="What needs to be done?"i]
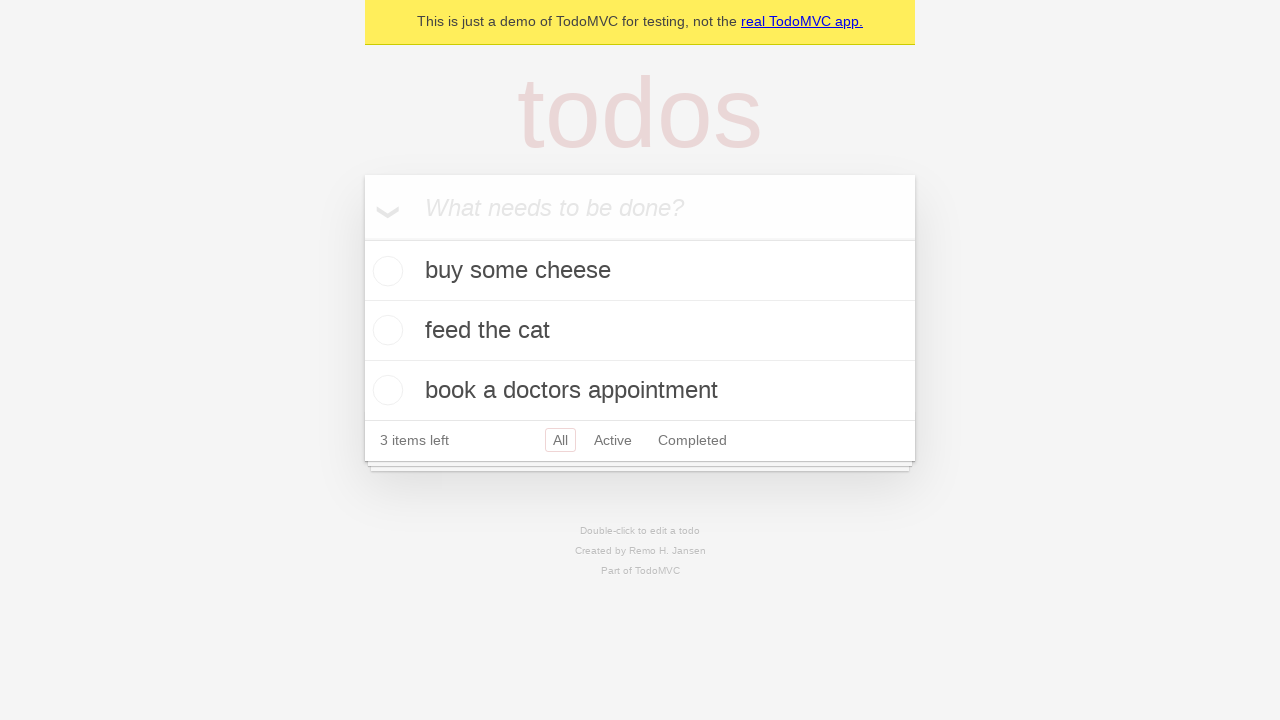

Double-clicked second todo item to enter edit mode at (640, 331) on internal:testid=[data-testid="todo-item"s] >> nth=1
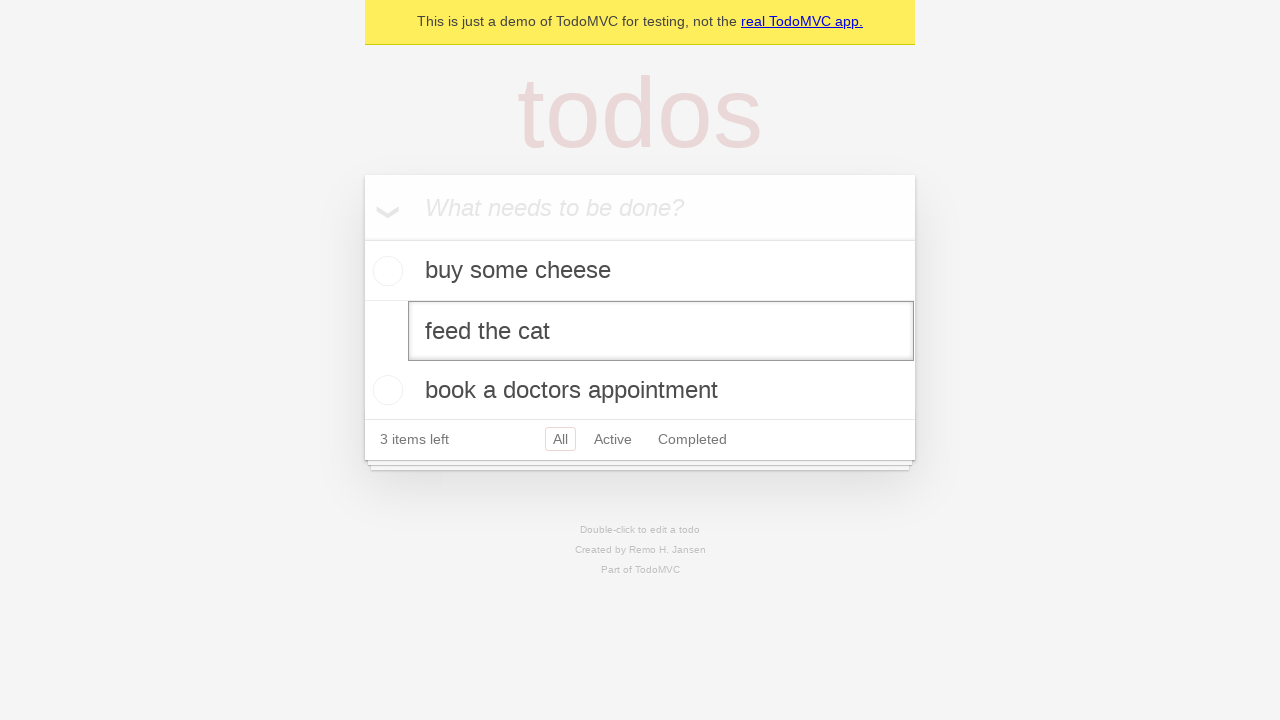

Verified edit textbox is visible for second todo item
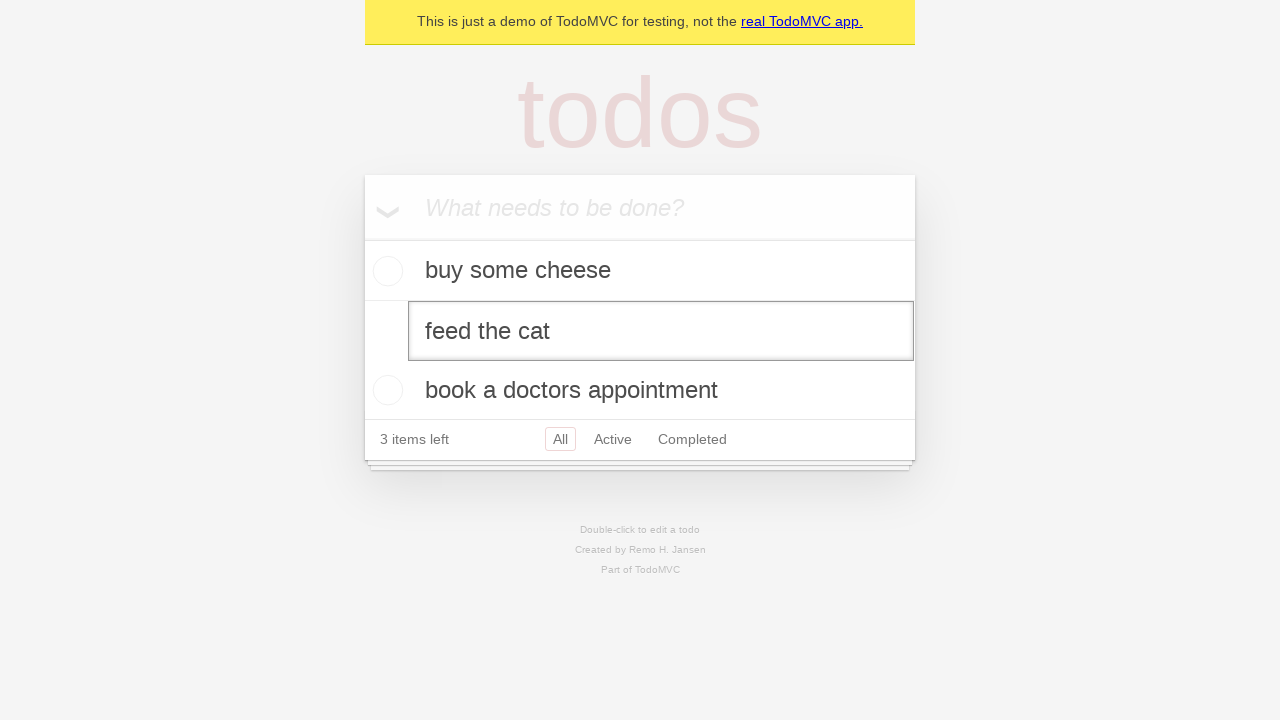

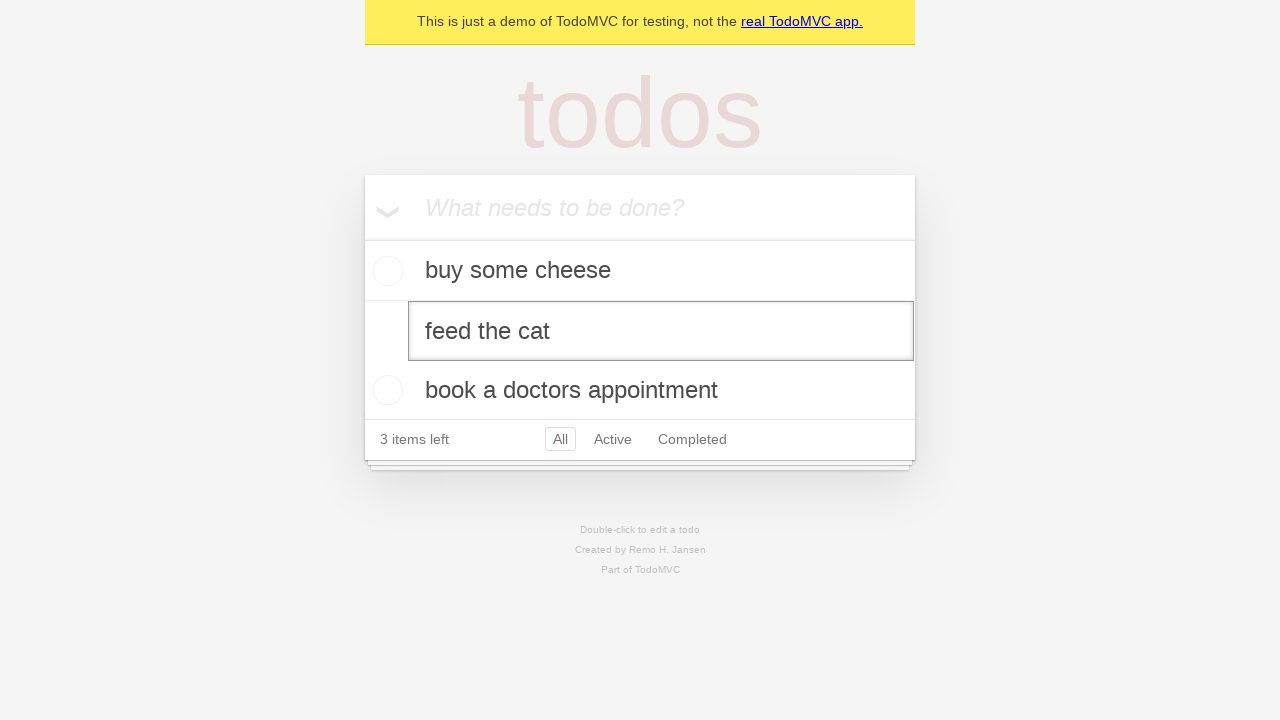